Tests drag and drop functionality on the jQuery UI droppable demo page by dragging an element and dropping it onto a target area within an iframe

Starting URL: https://jqueryui.com/droppable/

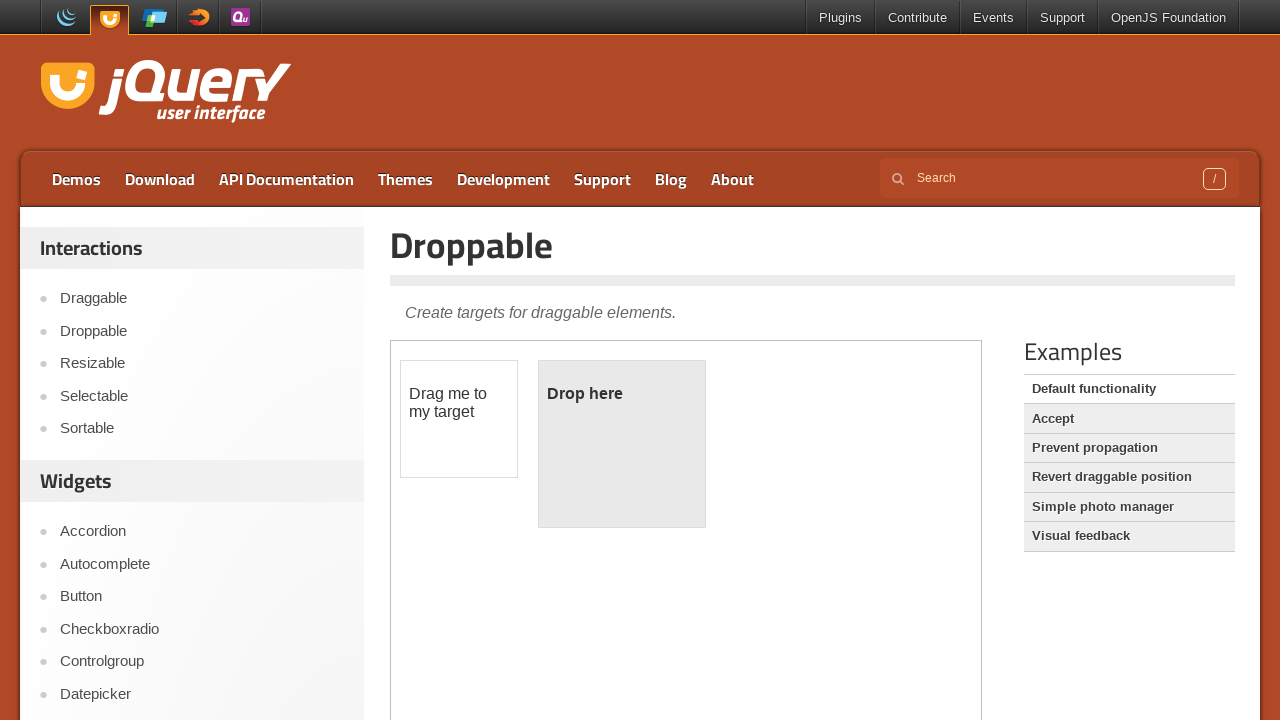

Located the demo iframe on the jQuery UI droppable page
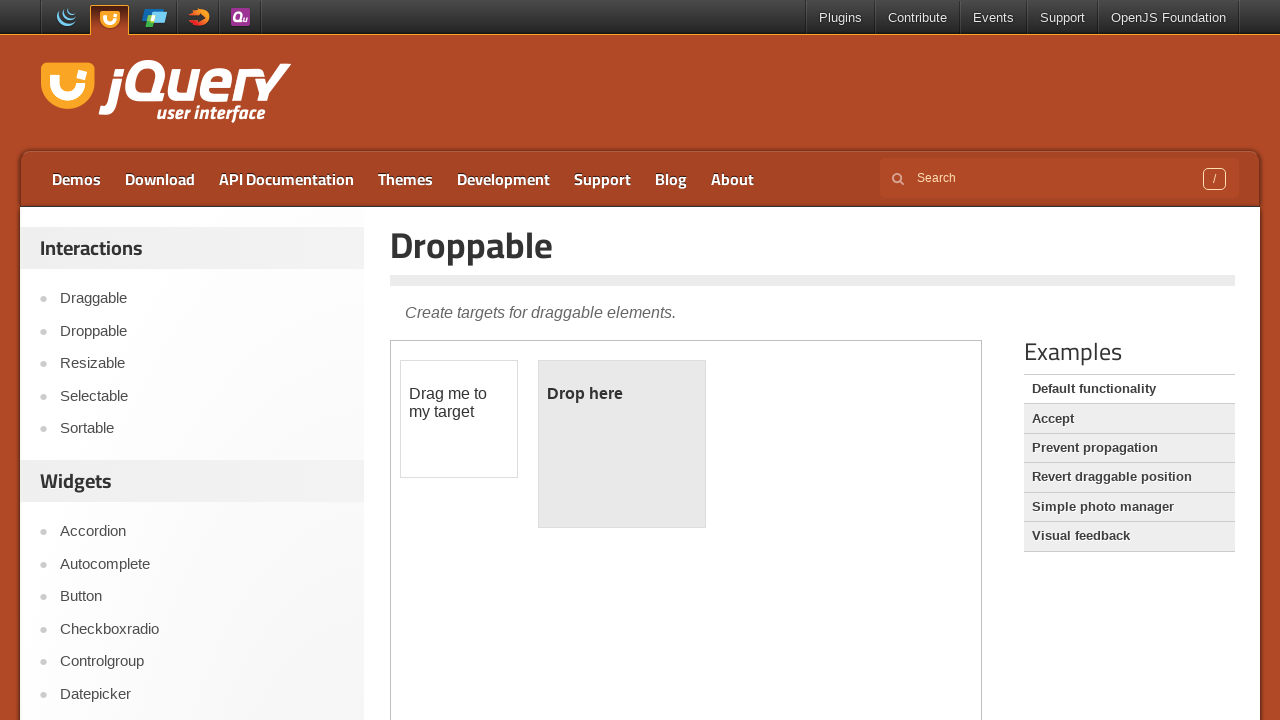

Located the draggable element (#draggable) within the iframe
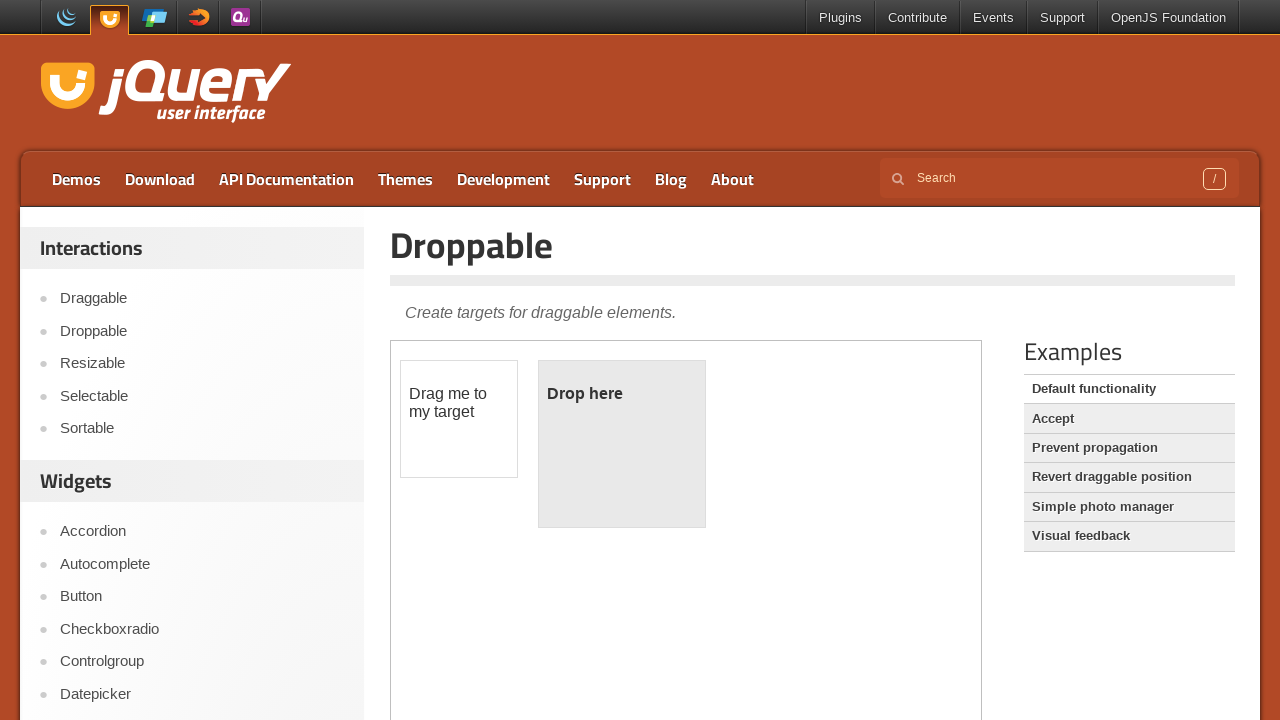

Located the droppable target element (#droppable) within the iframe
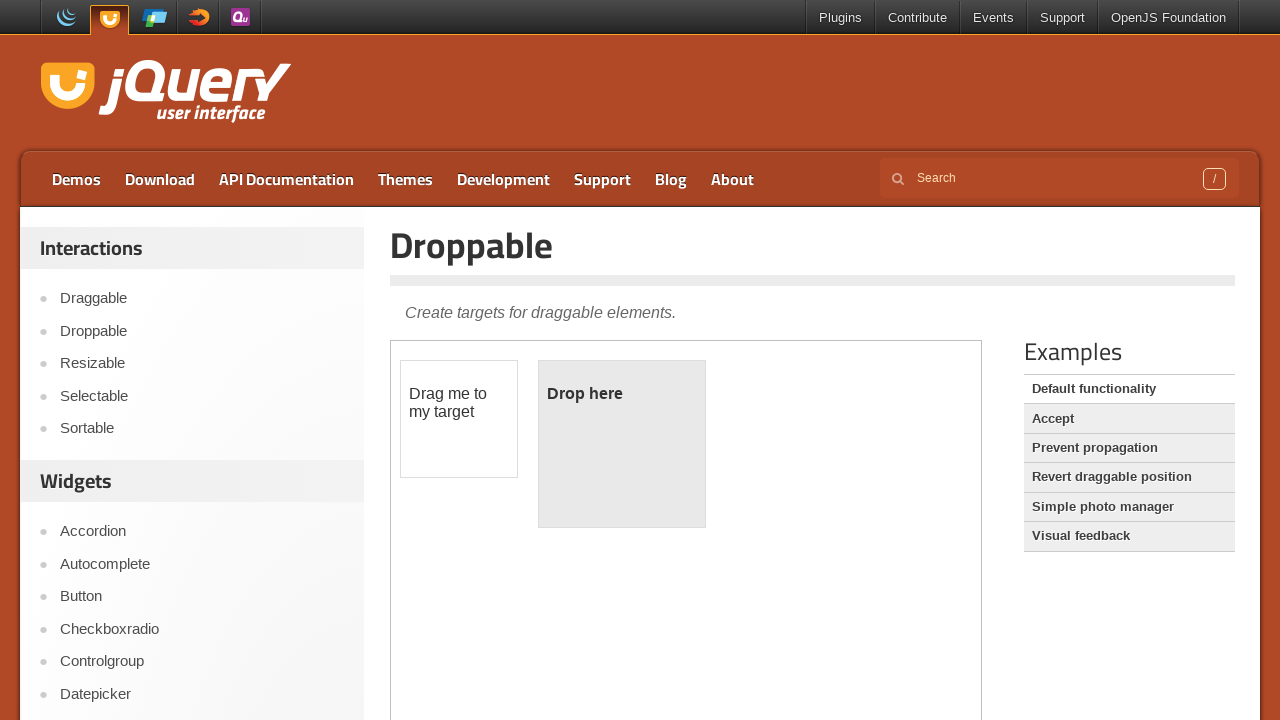

Dragged the draggable element and dropped it onto the droppable target area at (622, 444)
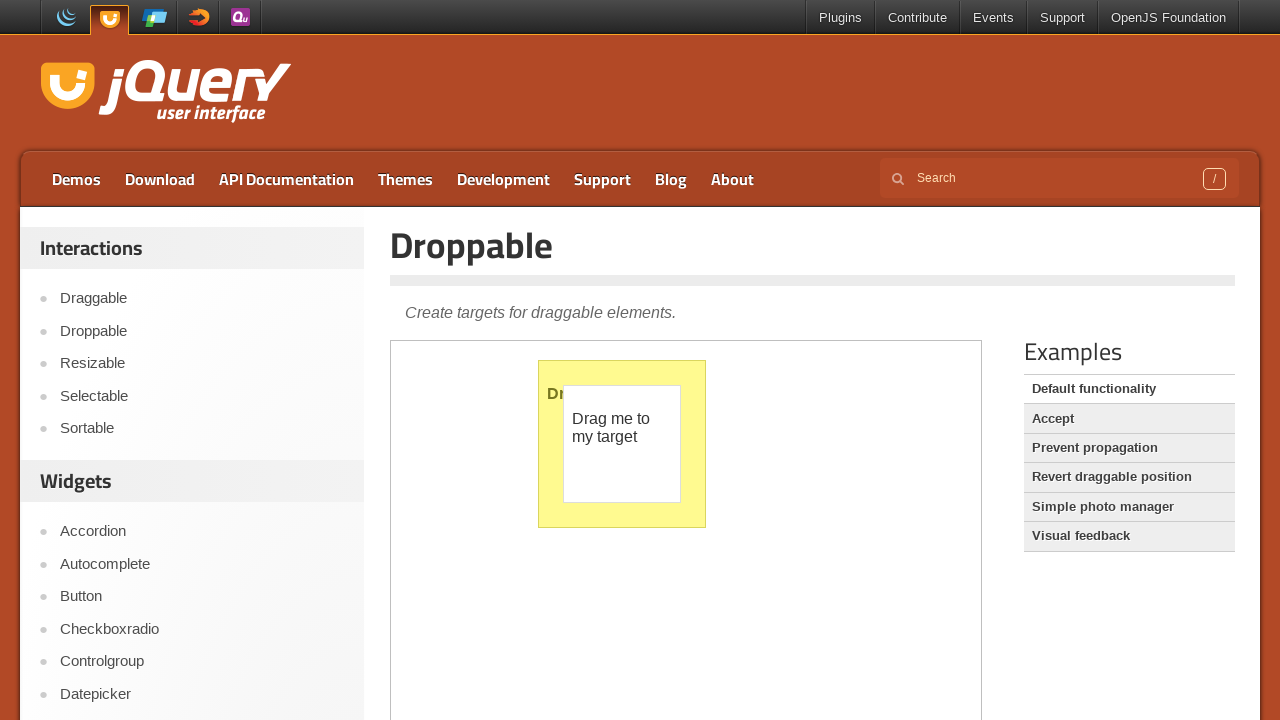

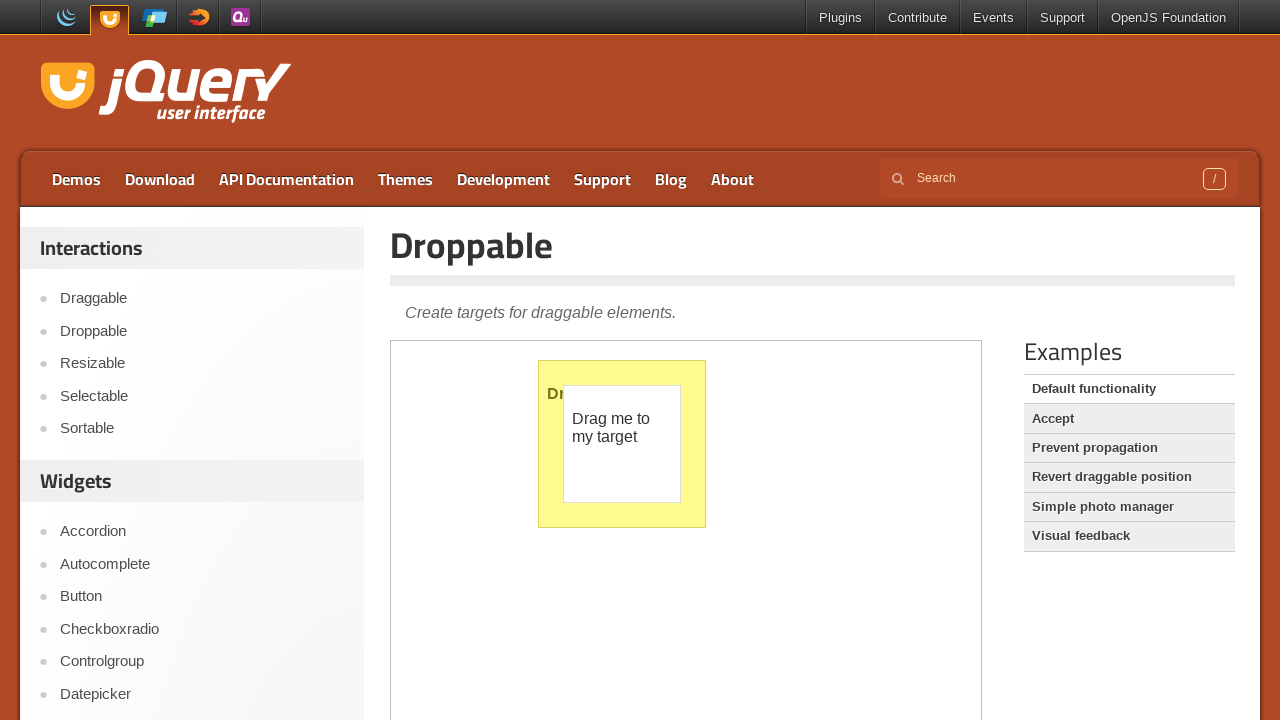